Verifies that the "Full Name" label text is visible on the text box page

Starting URL: https://demoqa.com/text-box

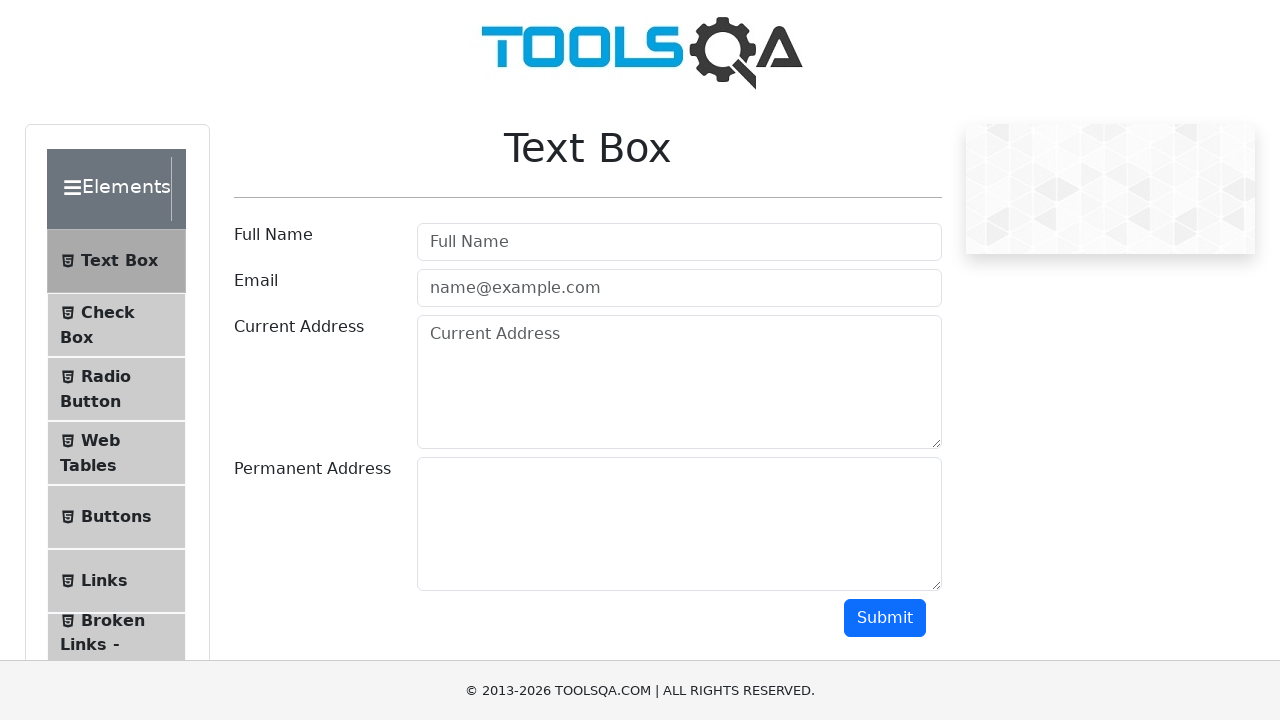

Navigated to https://demoqa.com/text-box
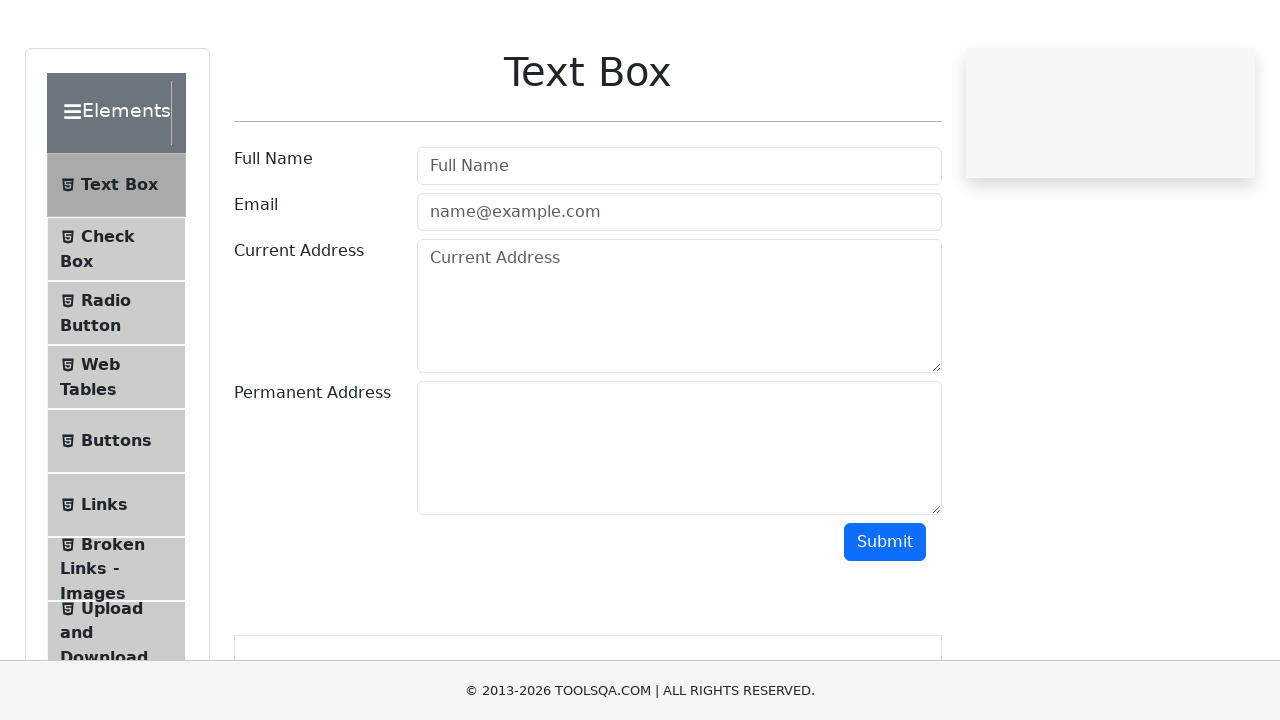

Checked visibility of 'Full Name' label text
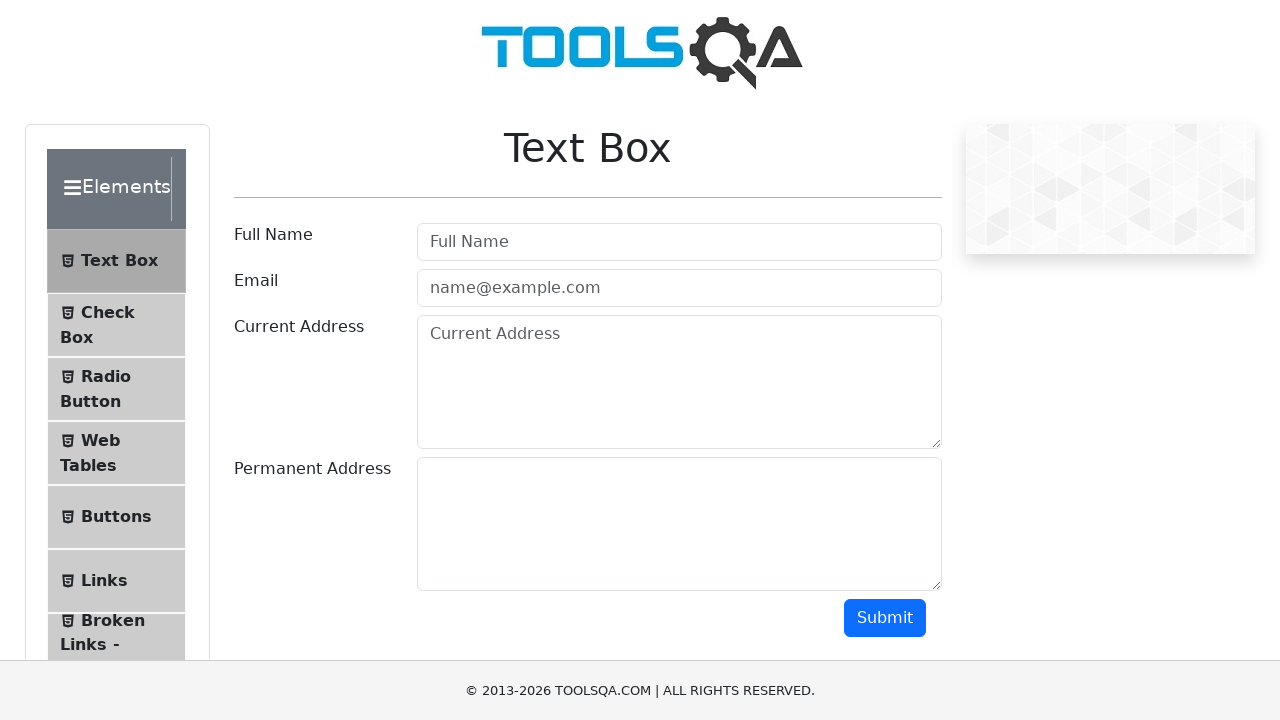

Assertion passed: 'Full Name' label text is visible
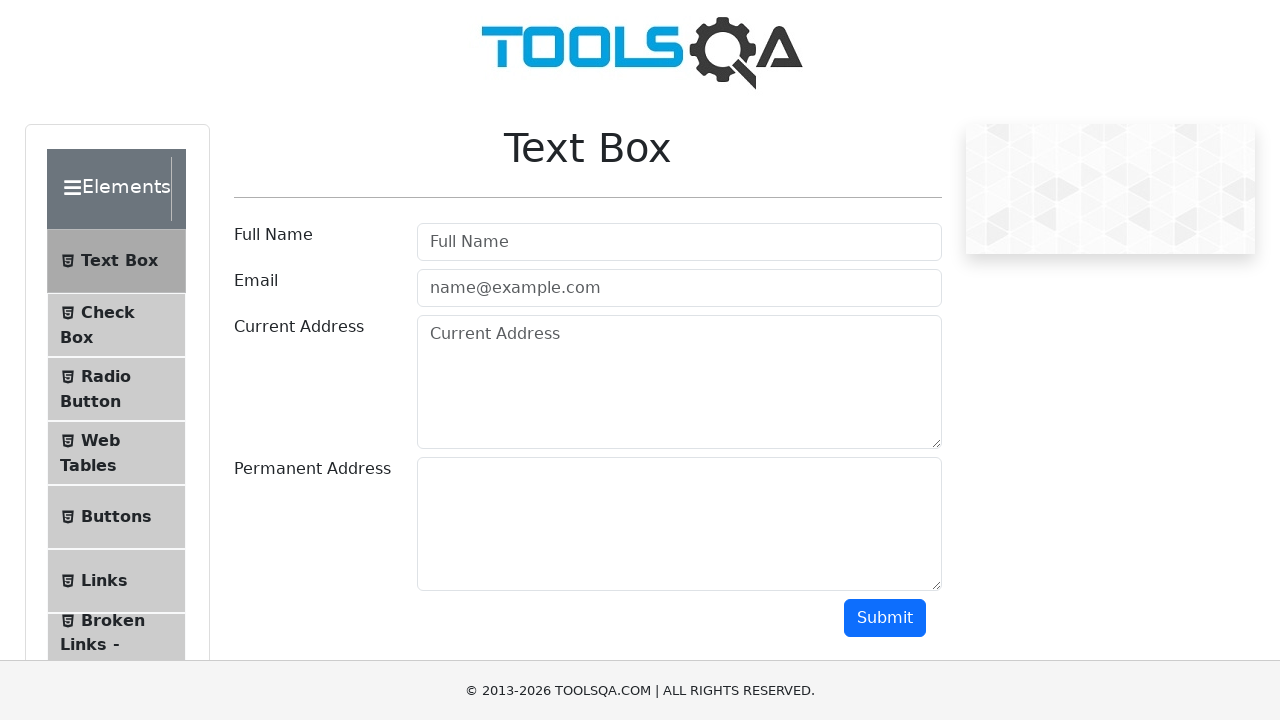

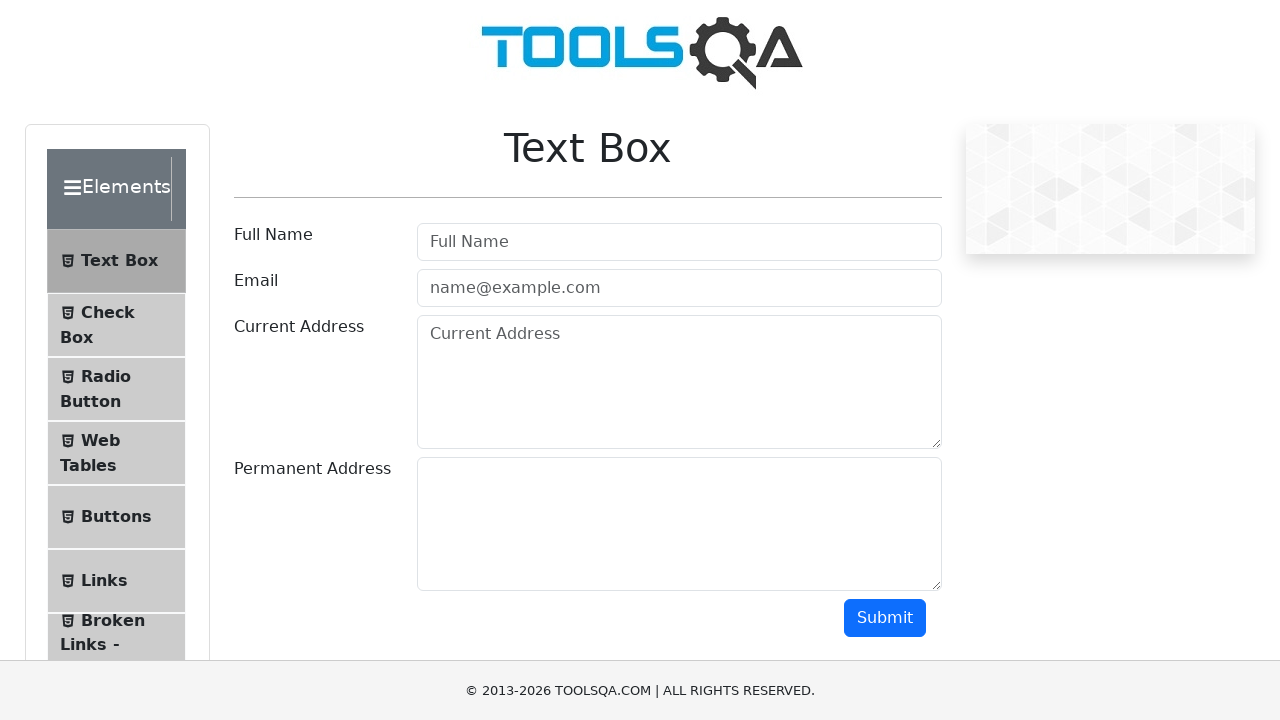